Opens DuckDuckGo homepage

Starting URL: https://duckduckgo.com

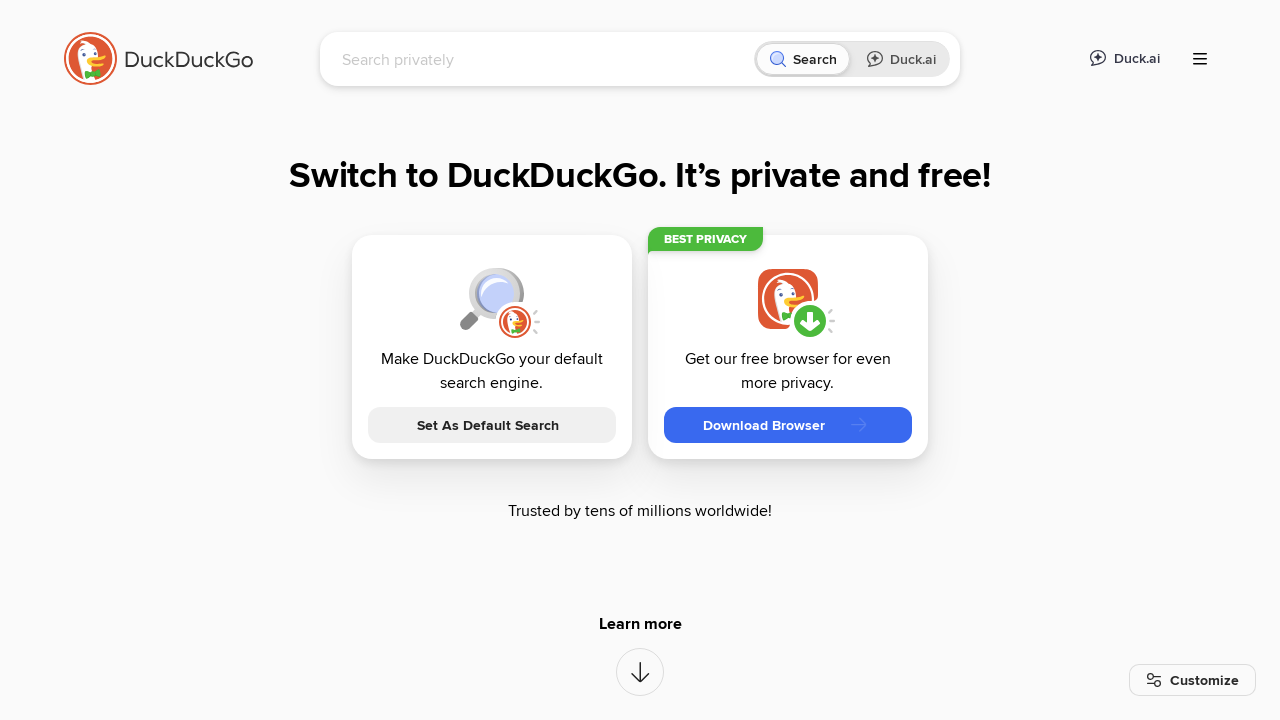

Waited for DuckDuckGo homepage to load (networkidle state)
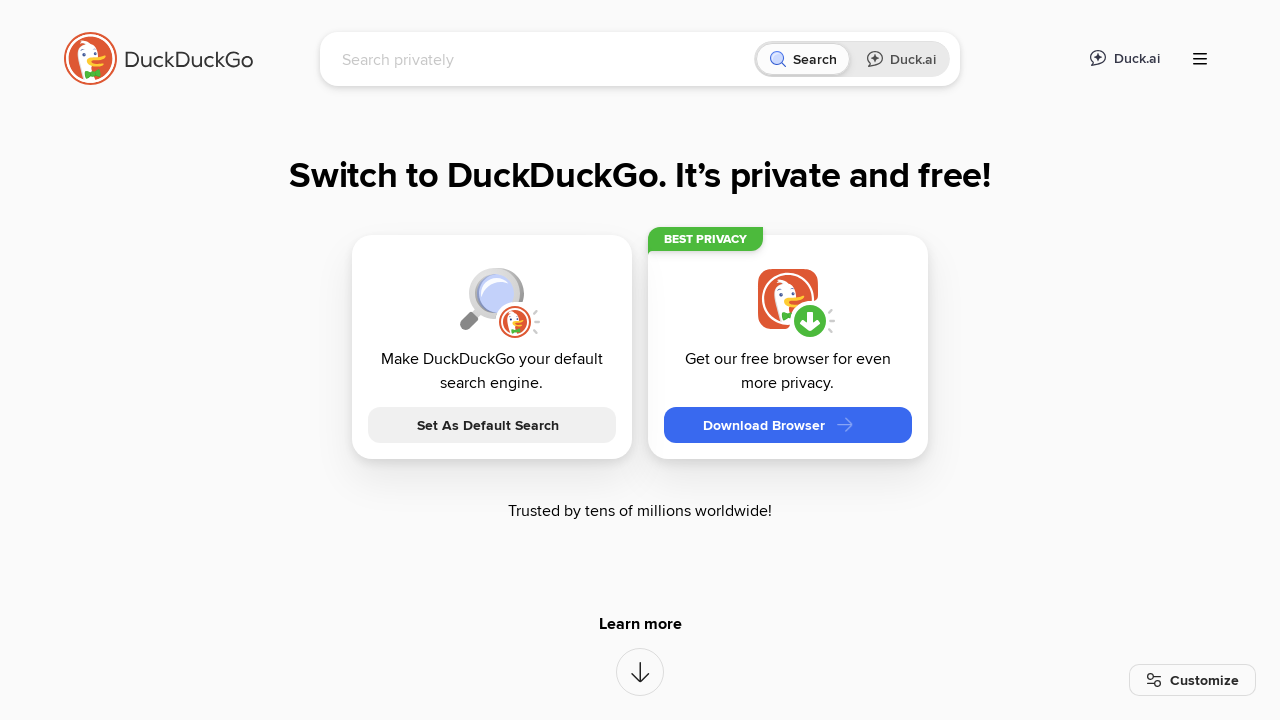

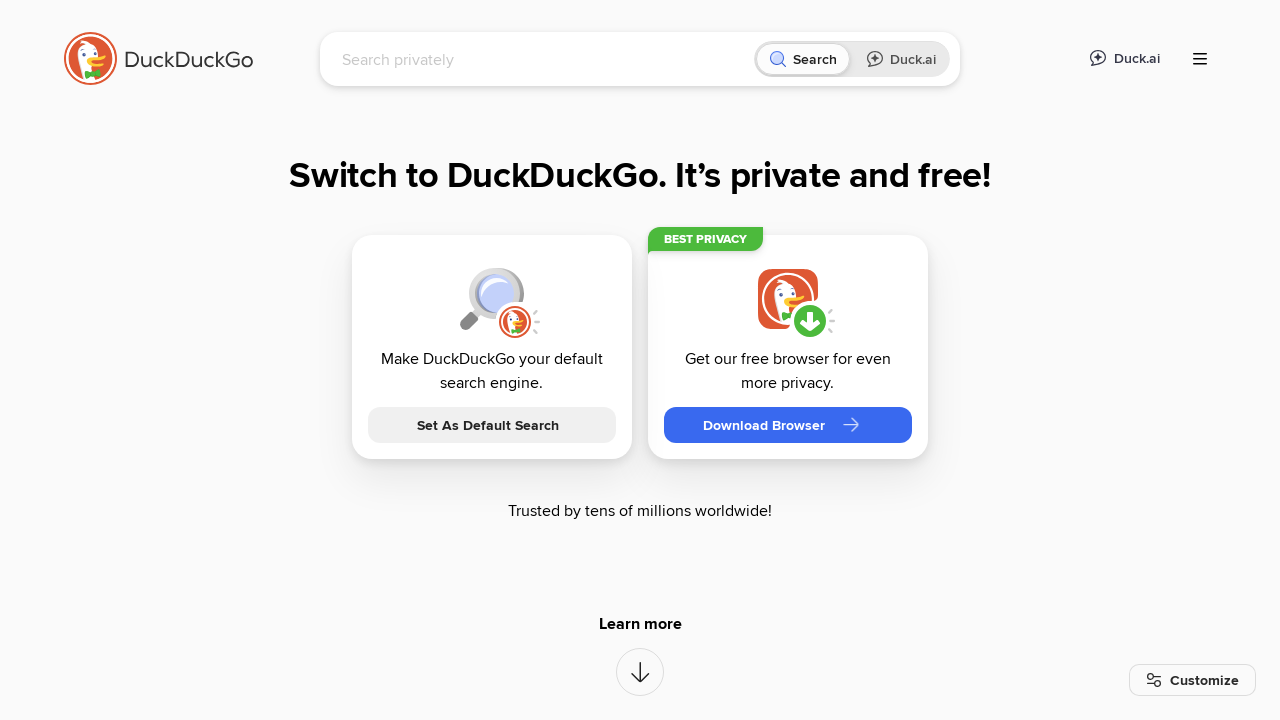